Tests color selection functionality on a Target product page by clicking through available color options and verifying the selected color updates

Starting URL: https://www.target.com/p/wranglers-men-39-s-relaxed-fit-straight-jeans/-/A-91269718?preselect=90919011#lnk=sametab

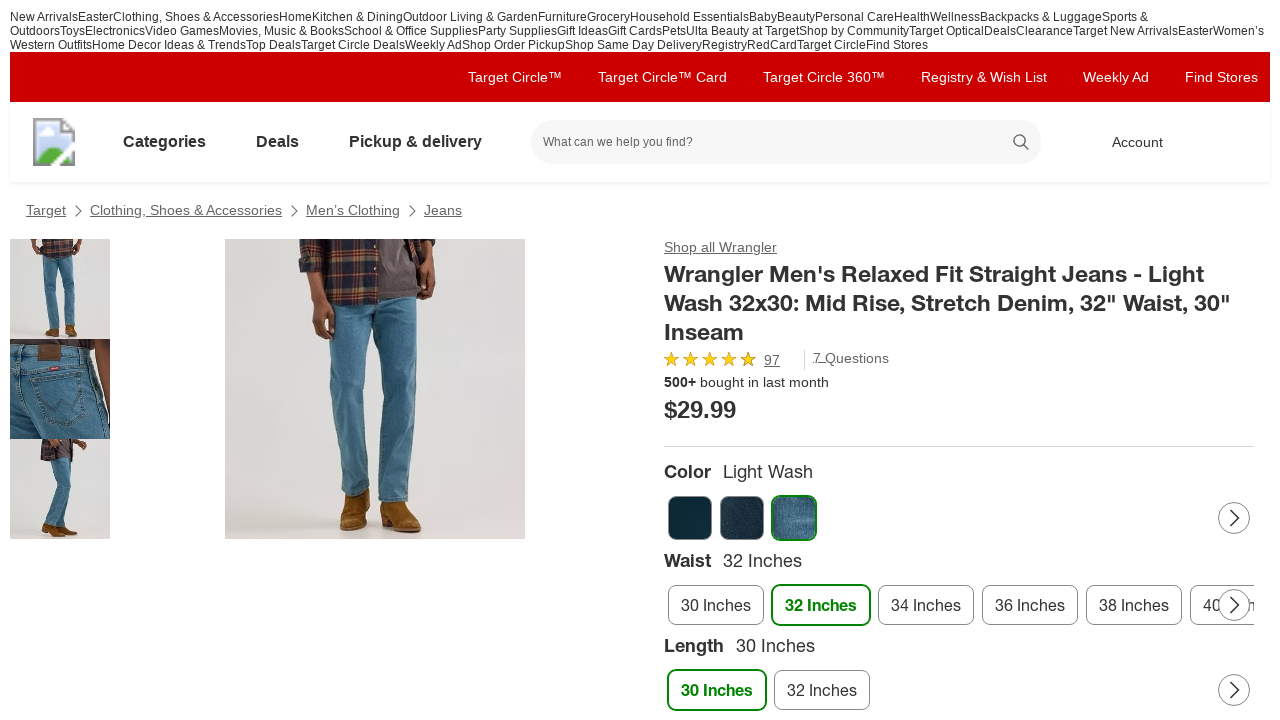

Waited 8 seconds for Target product page to load
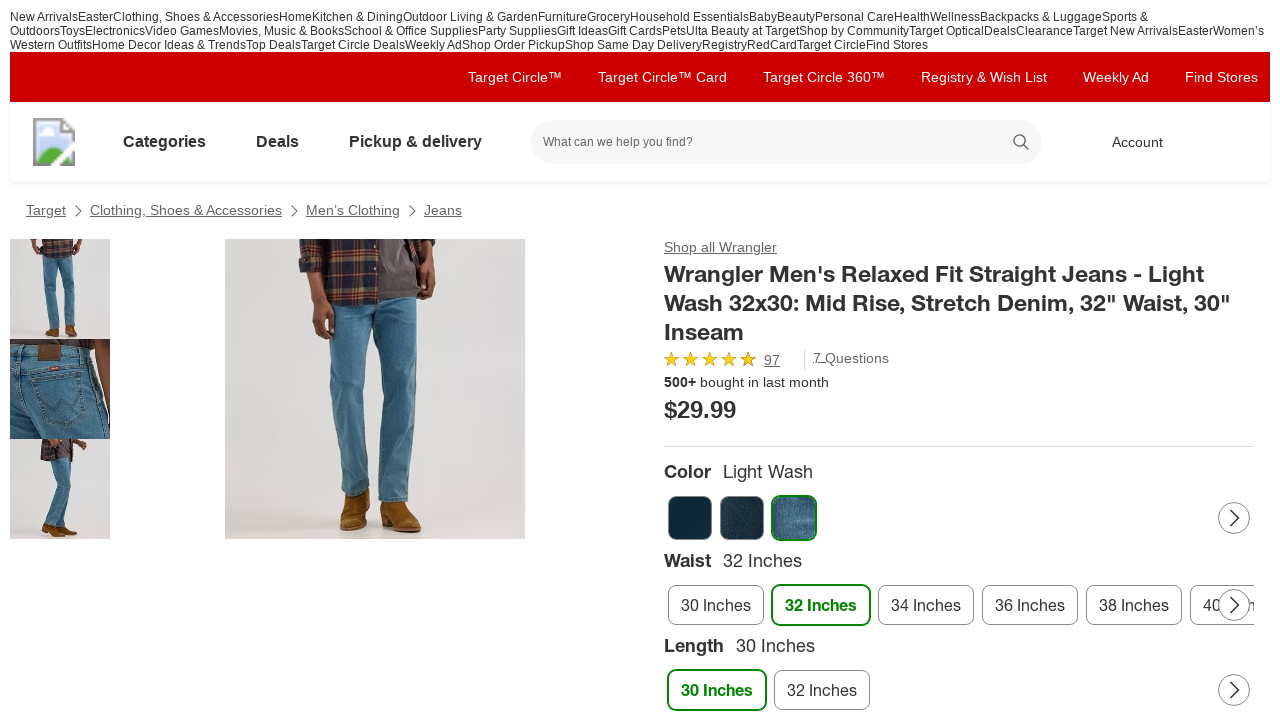

Located all available color option elements in carousel
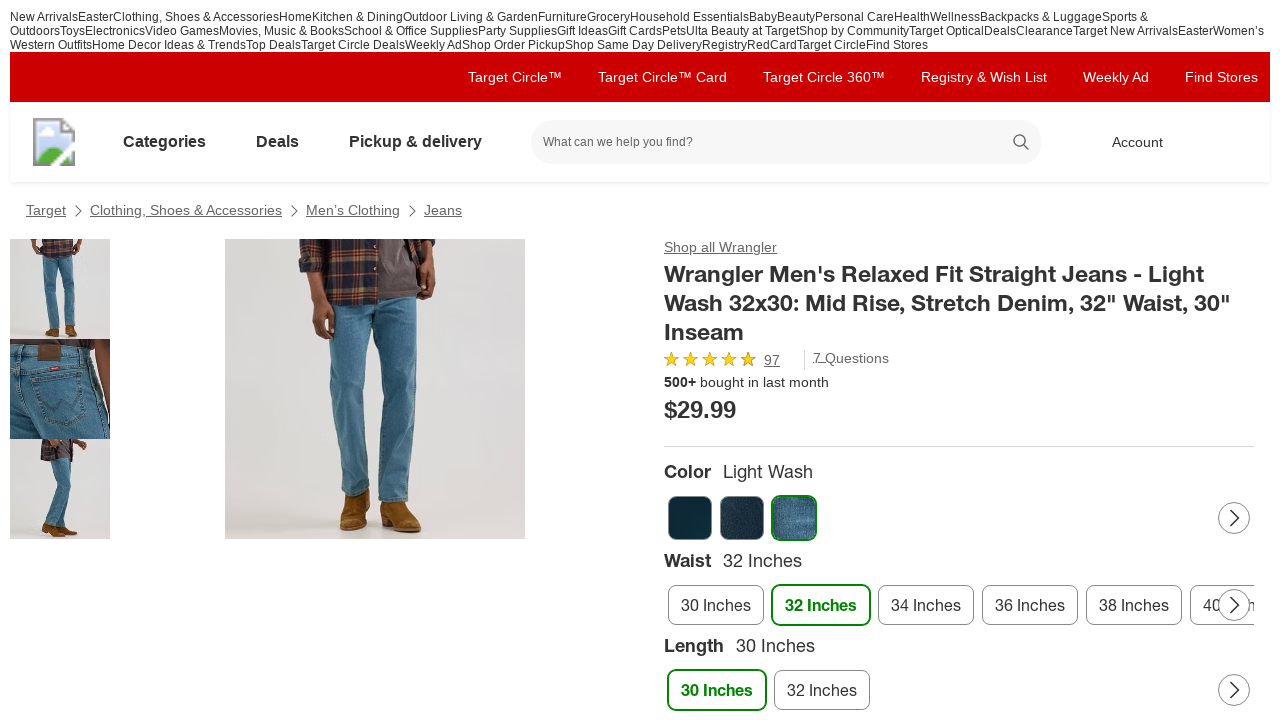

Clicked on a color option at (690, 518) on li[class*='CarouselItem'] img >> nth=0
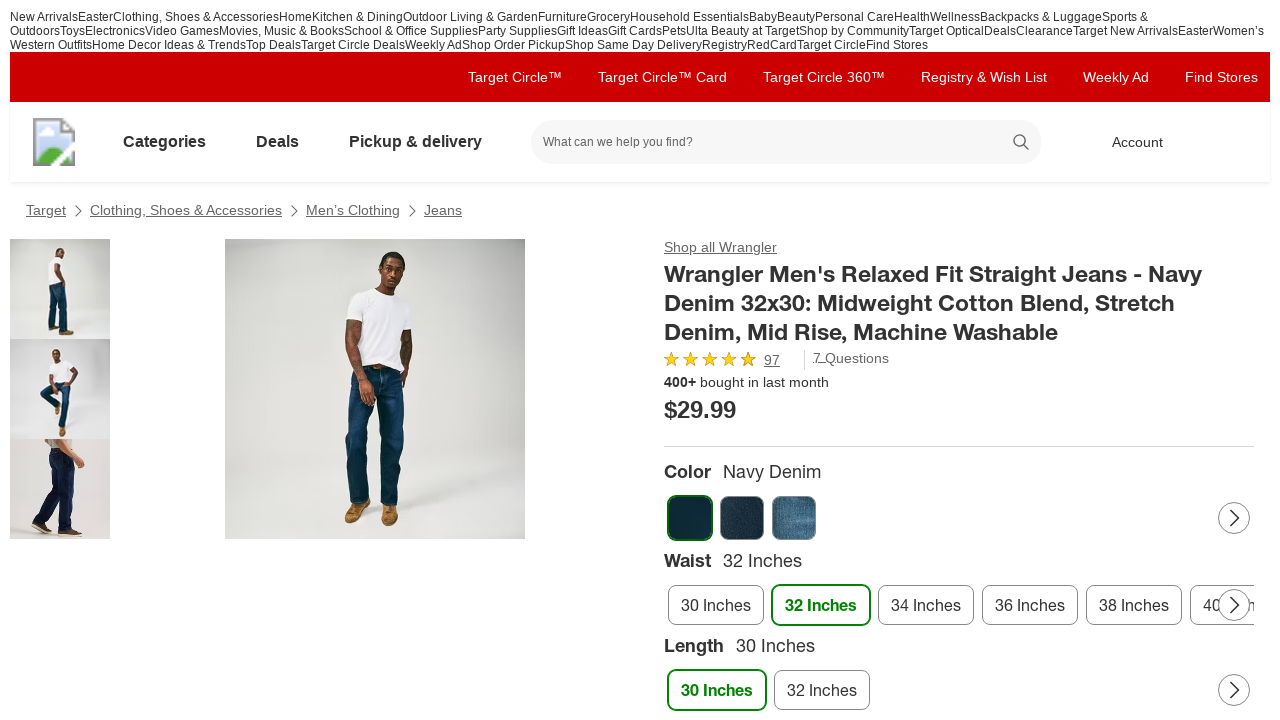

Located selected color element to verify update
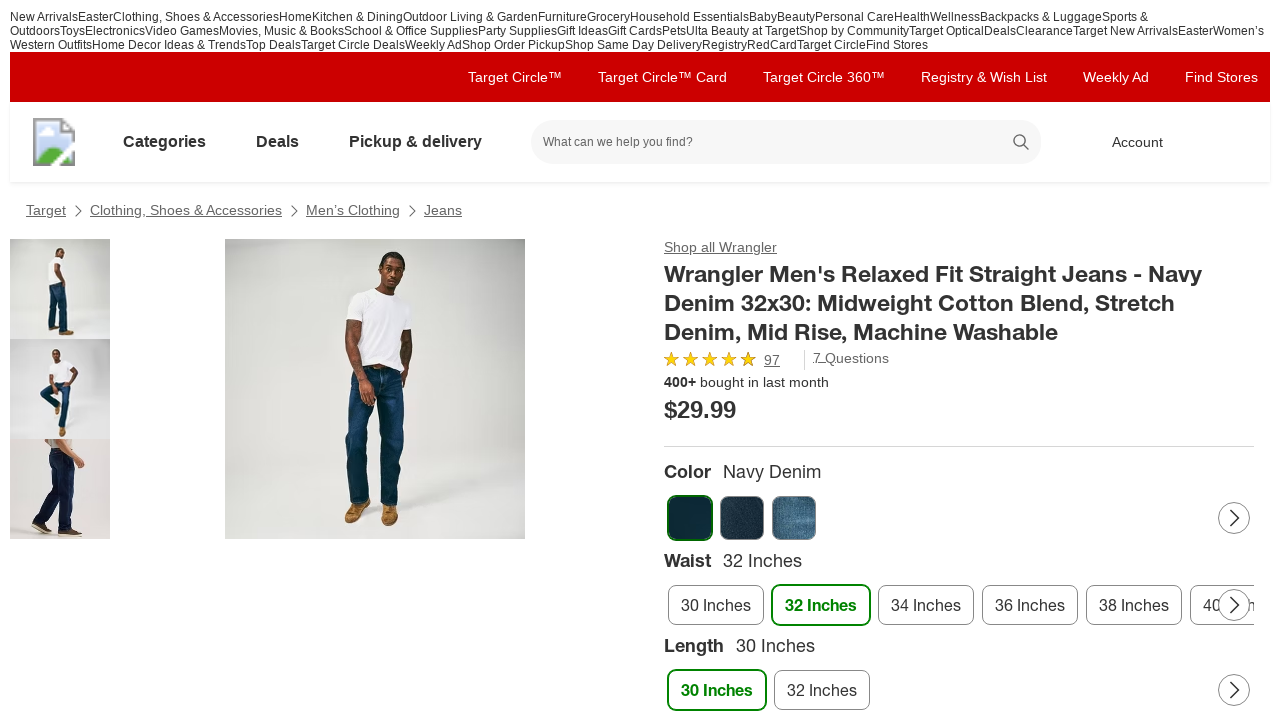

Waited 500ms for color selection UI to update
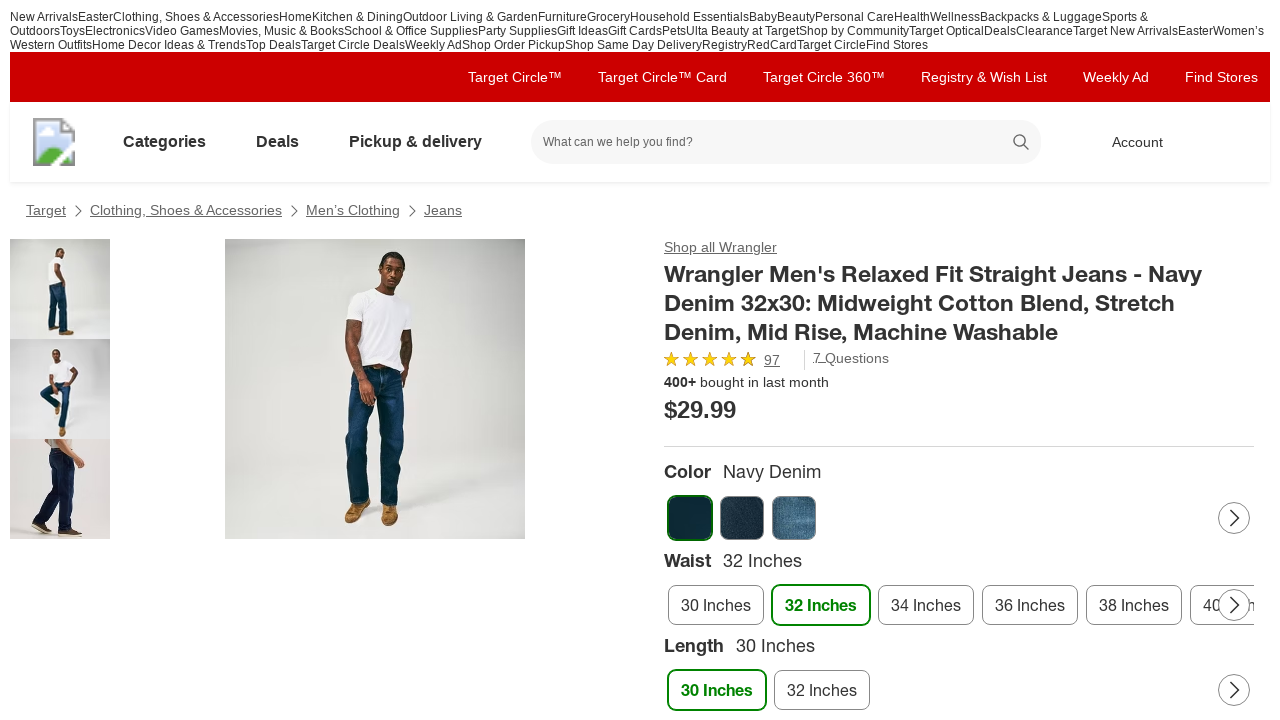

Clicked on a color option at (742, 518) on li[class*='CarouselItem'] img >> nth=1
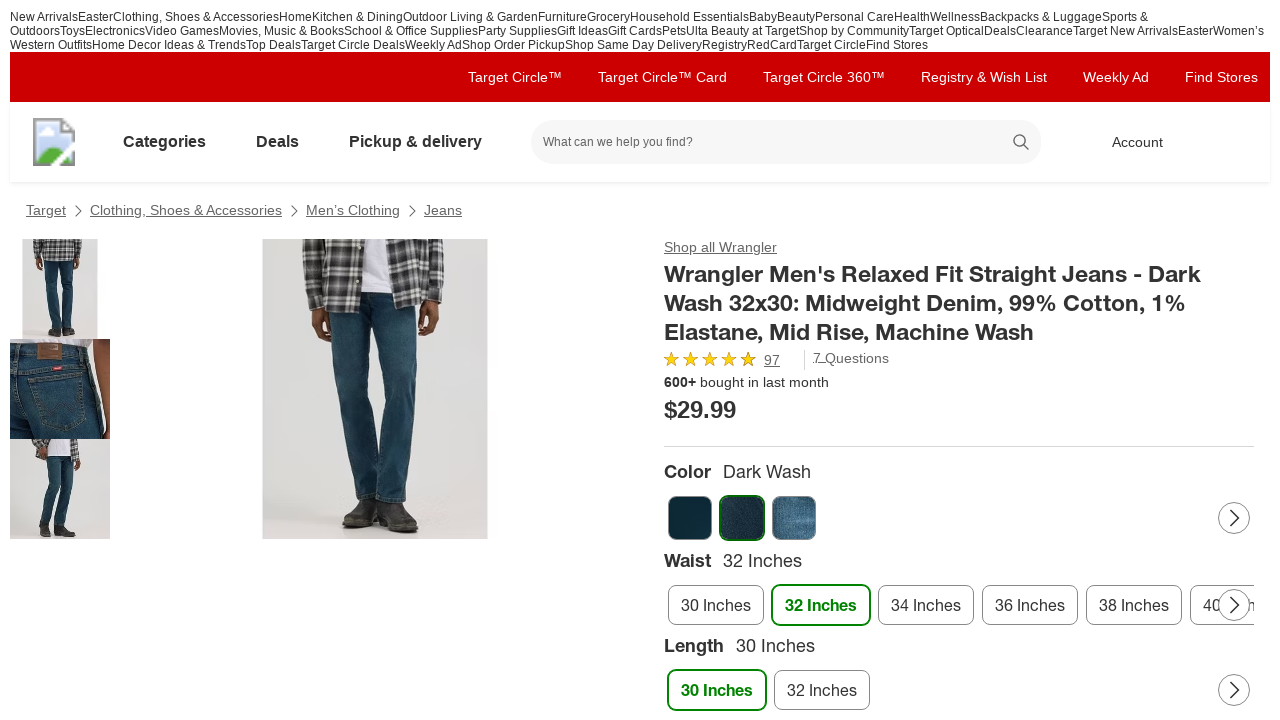

Located selected color element to verify update
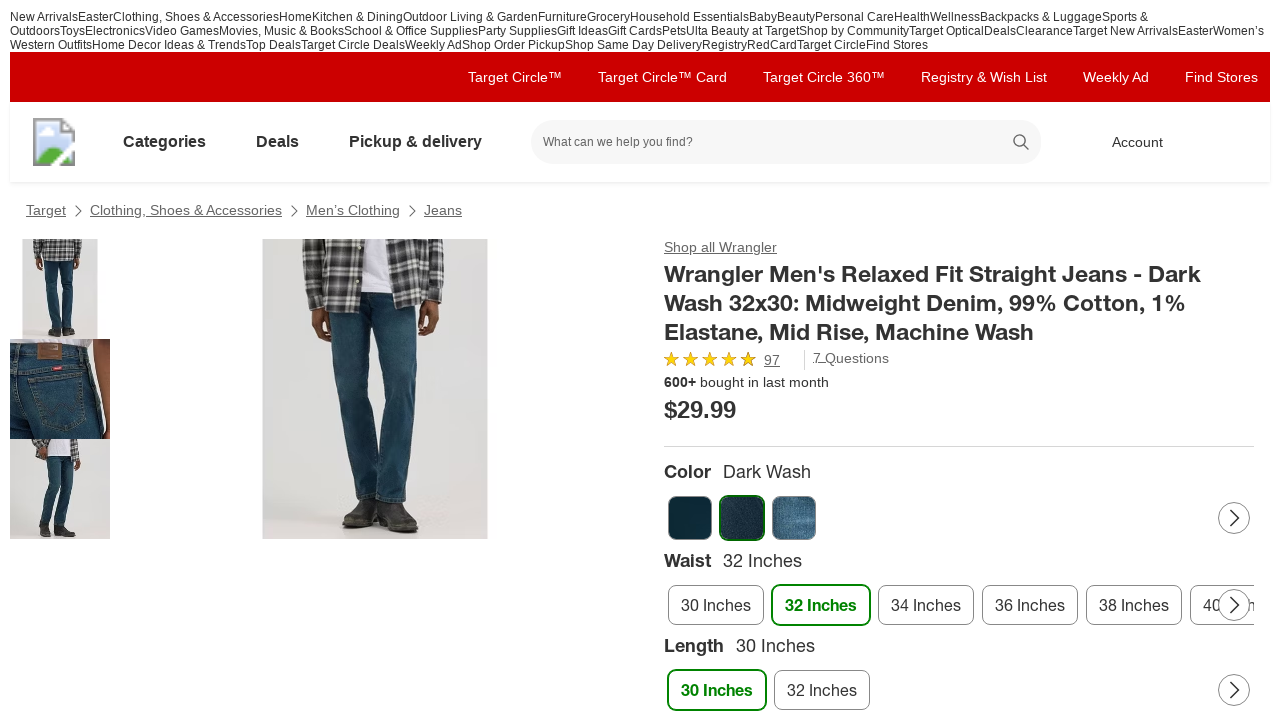

Waited 500ms for color selection UI to update
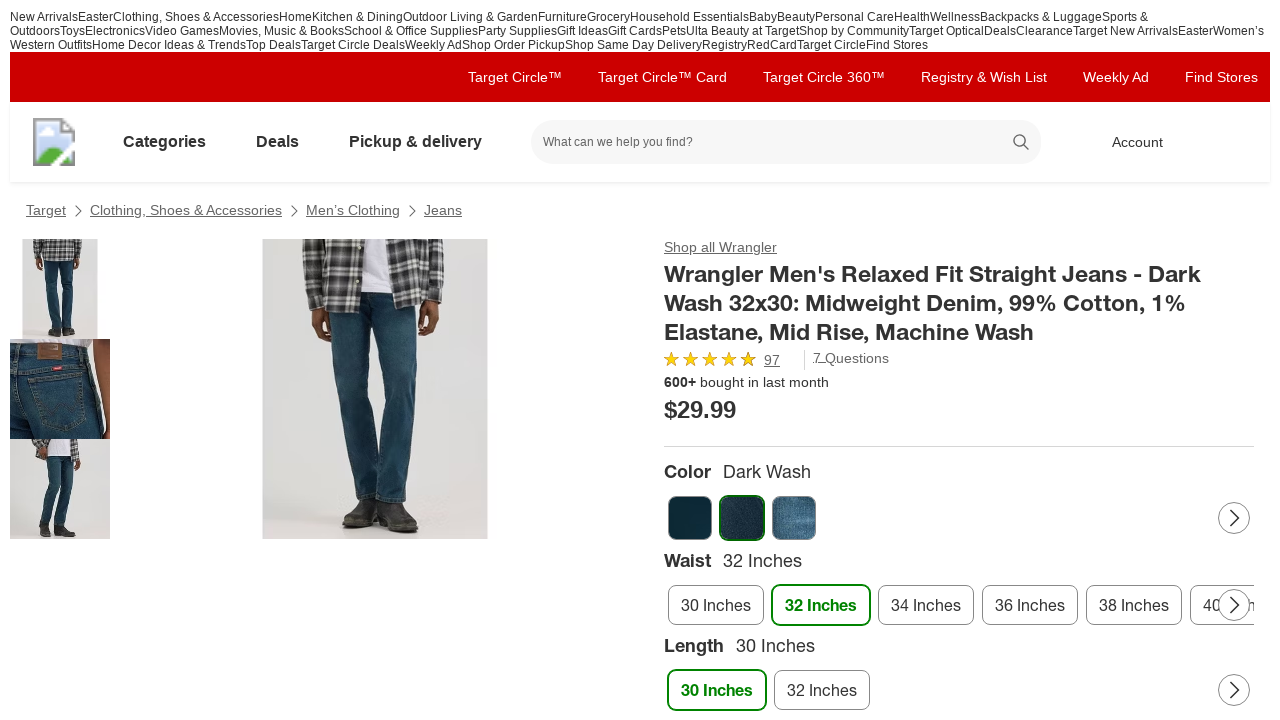

Clicked on a color option at (794, 518) on li[class*='CarouselItem'] img >> nth=2
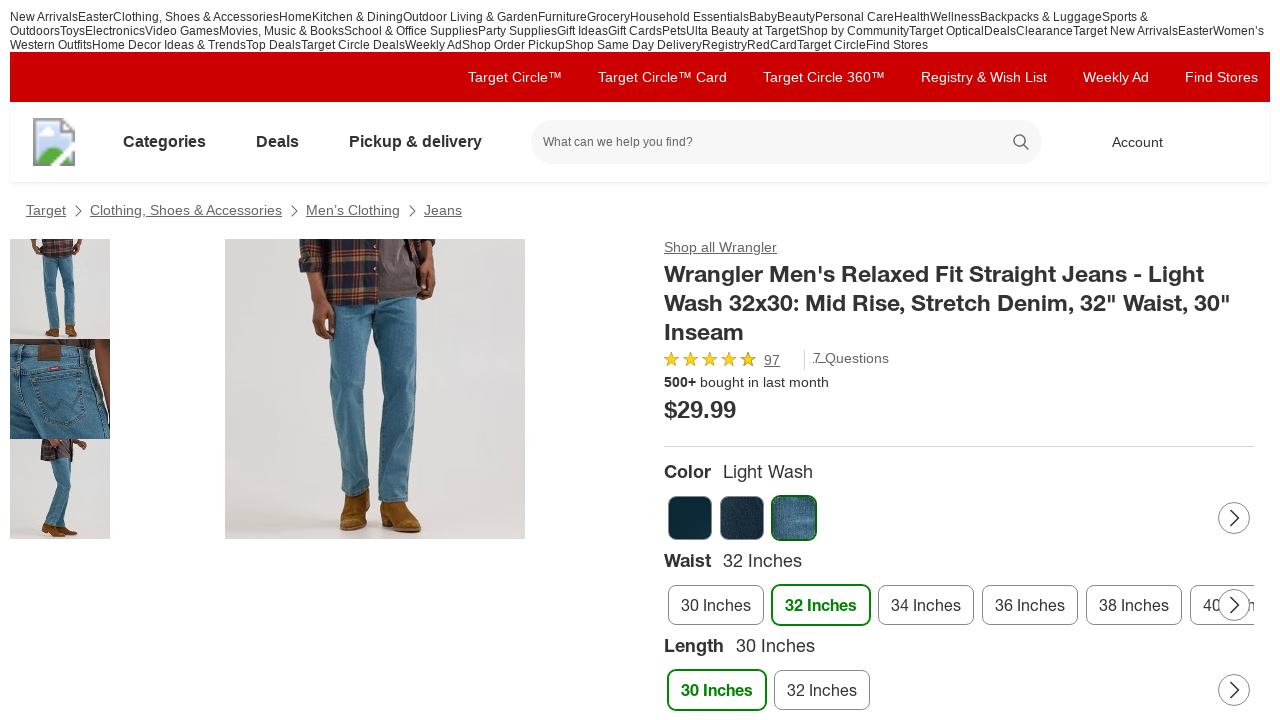

Located selected color element to verify update
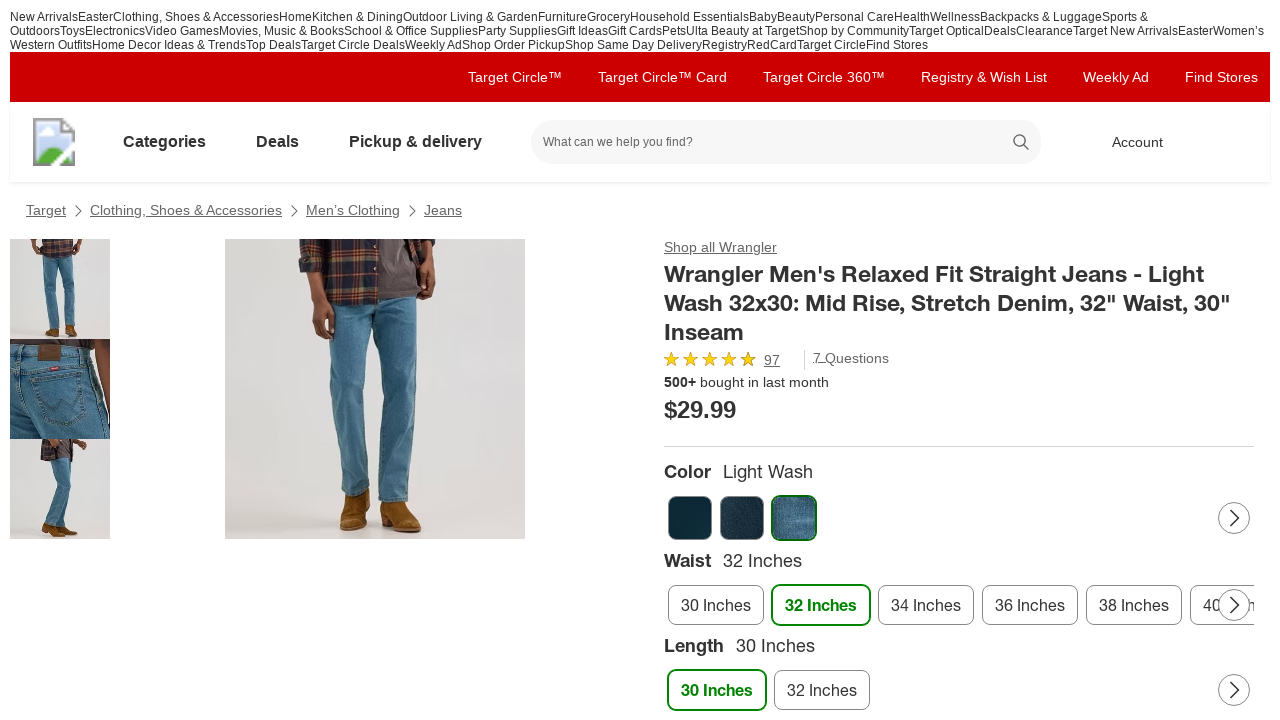

Waited 500ms for color selection UI to update
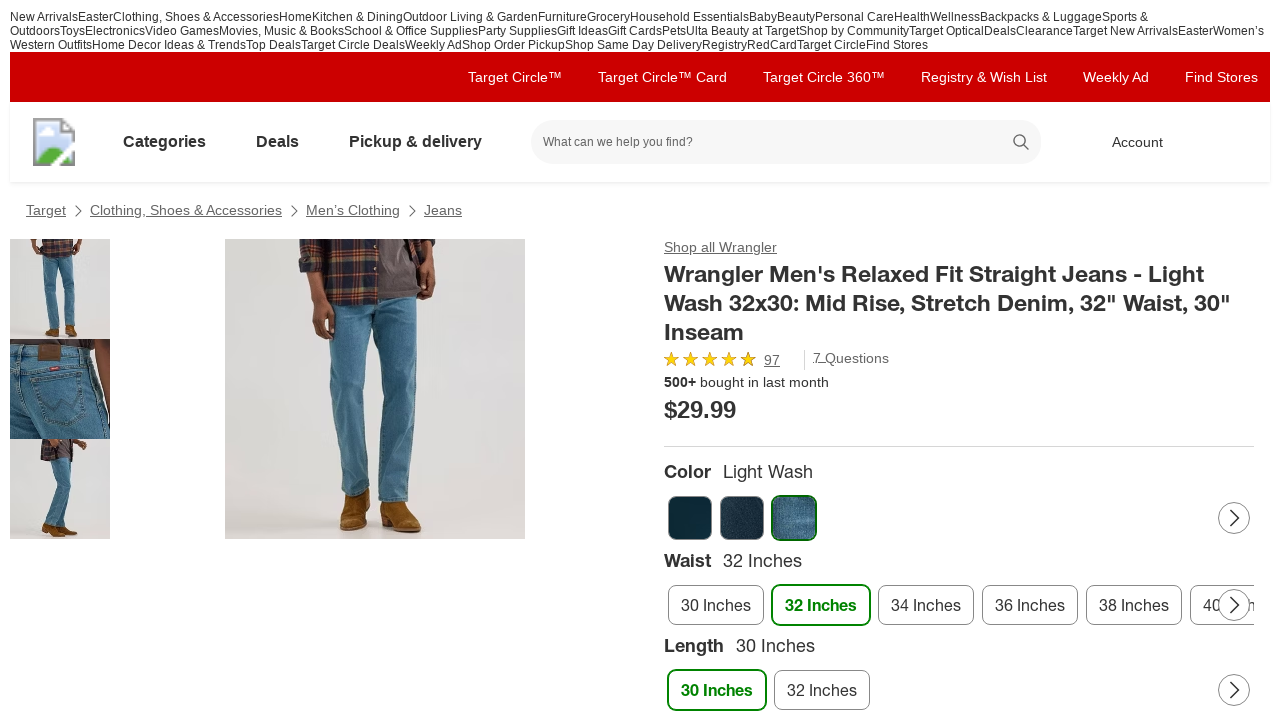

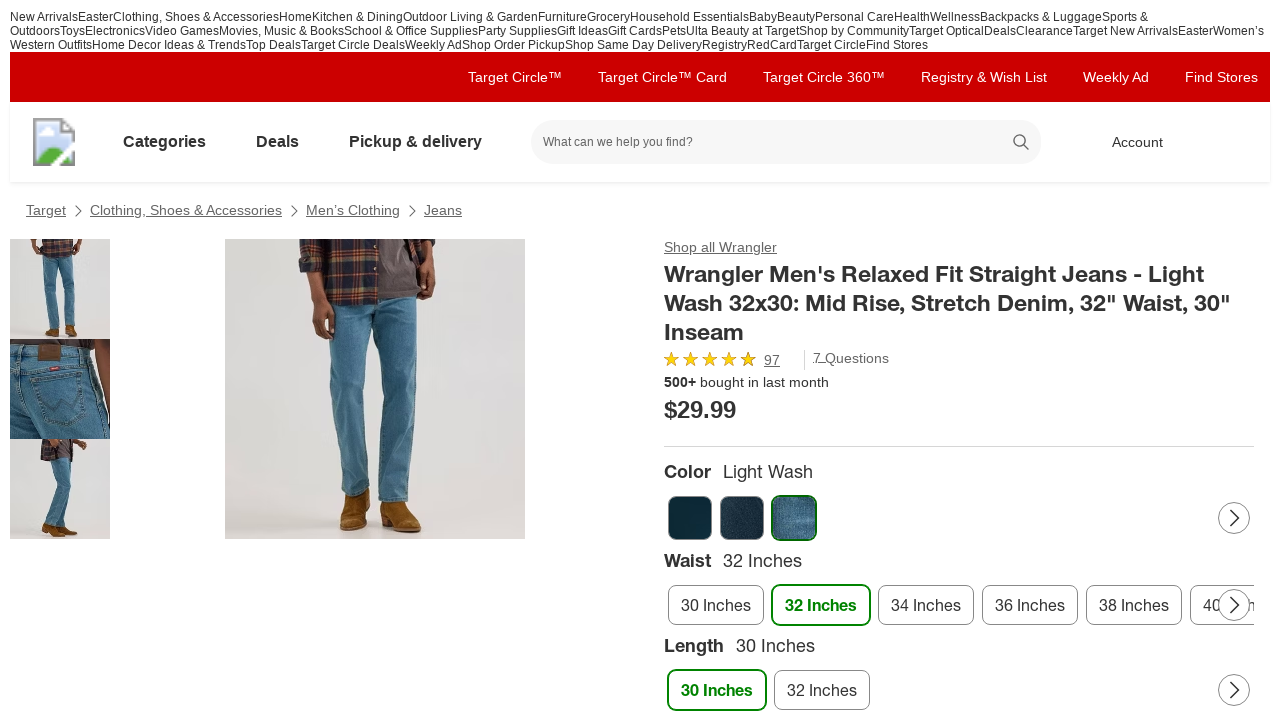